Tests a math form by reading a value from the page, calculating log(abs(12*sin(x))), filling in the answer, checking a checkbox, clicking a radio button, and submitting the form.

Starting URL: https://suninjuly.github.io/math.html

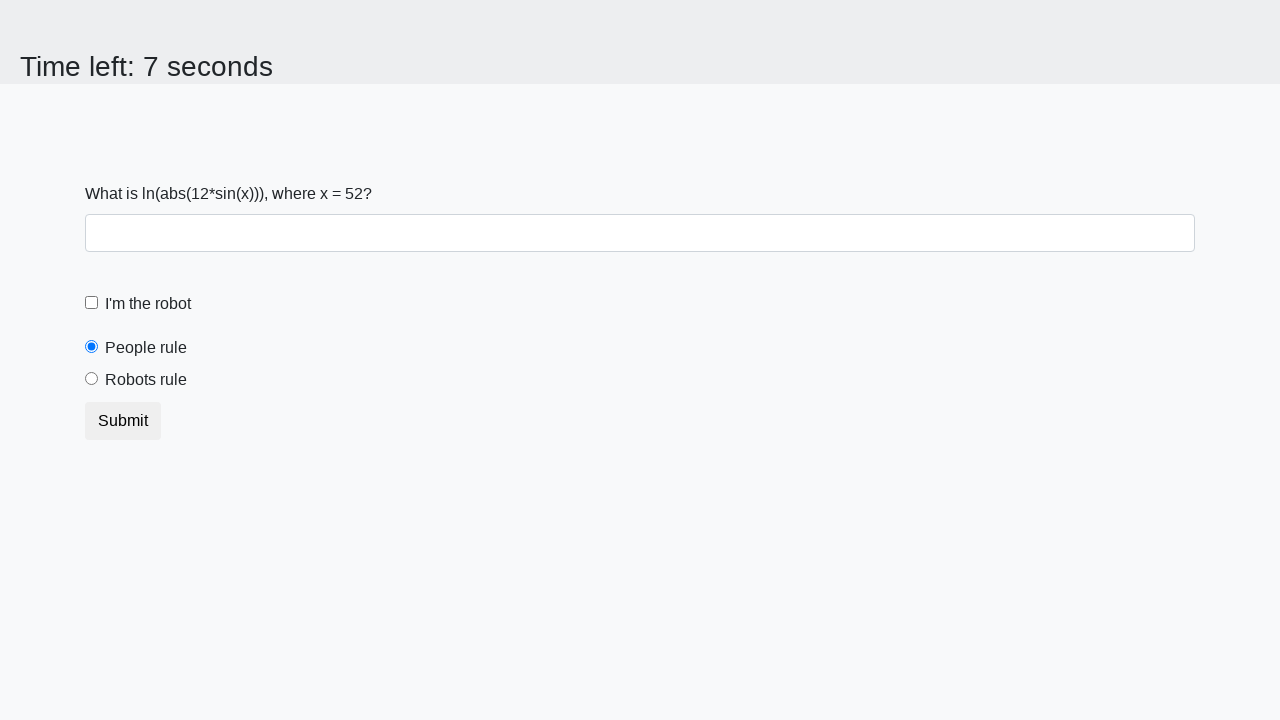

Read x value from the page
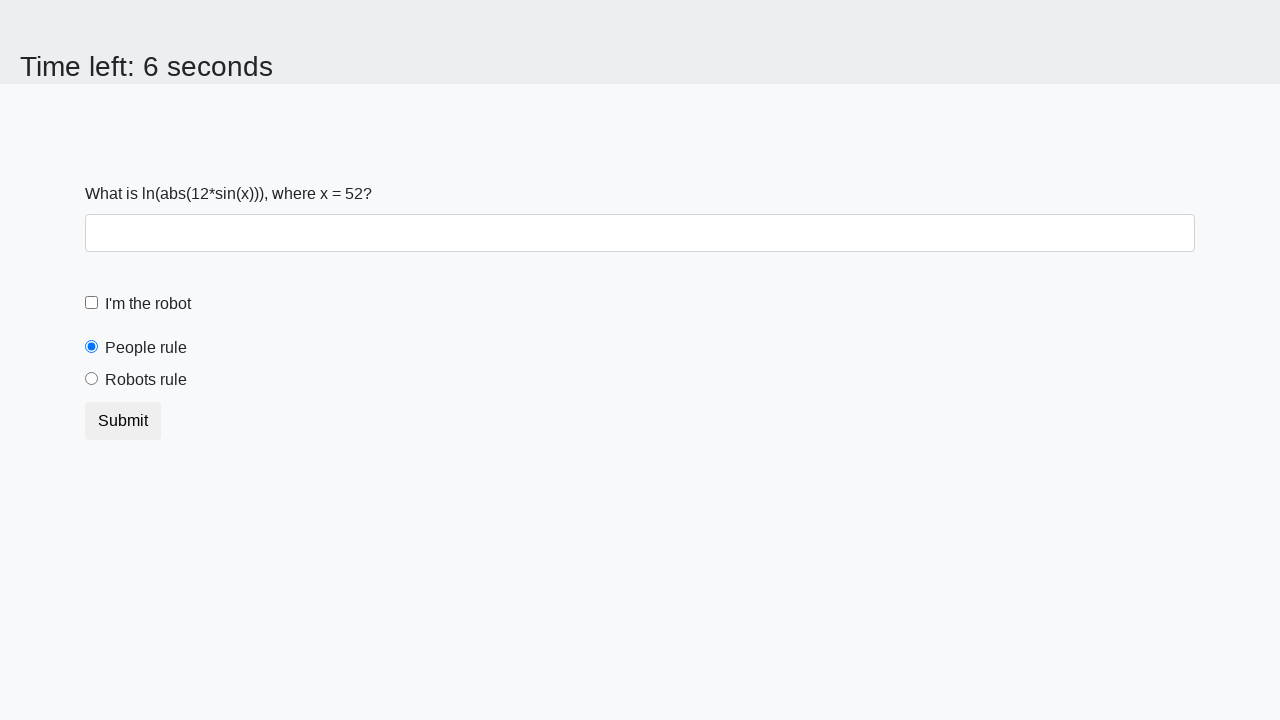

Calculated log(abs(12*sin(x)))
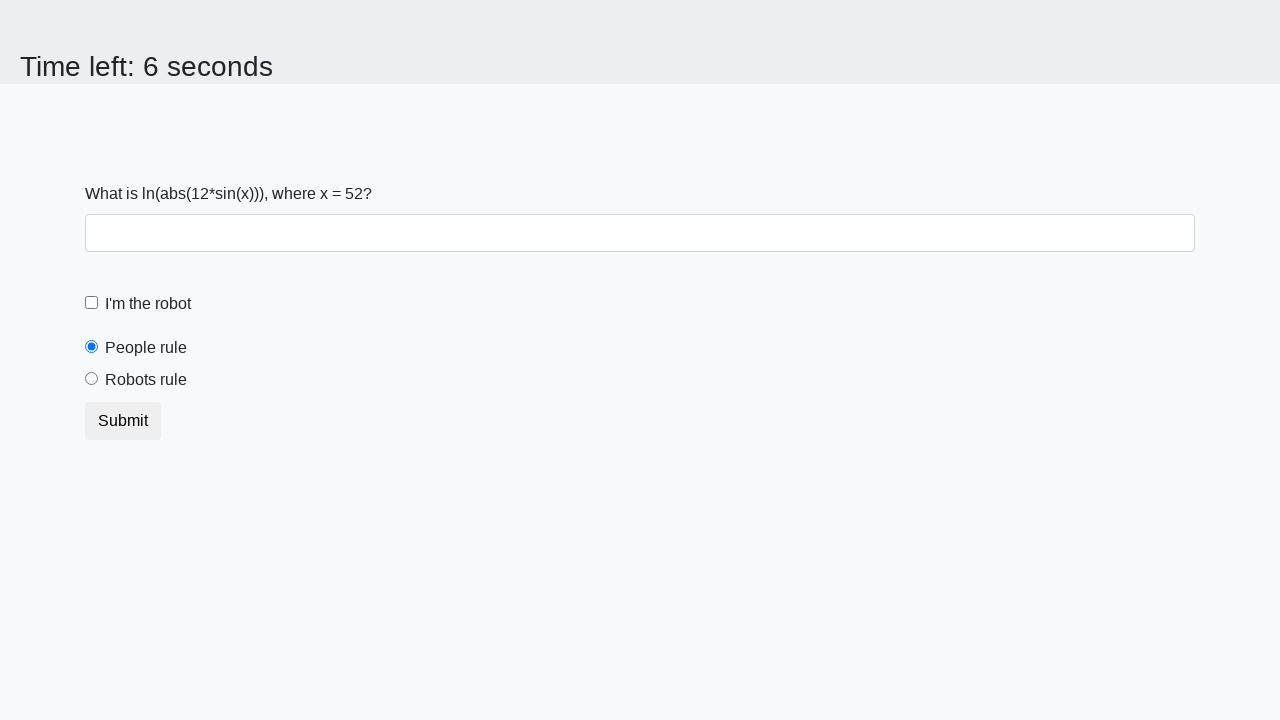

Filled answer field with calculated value on #answer
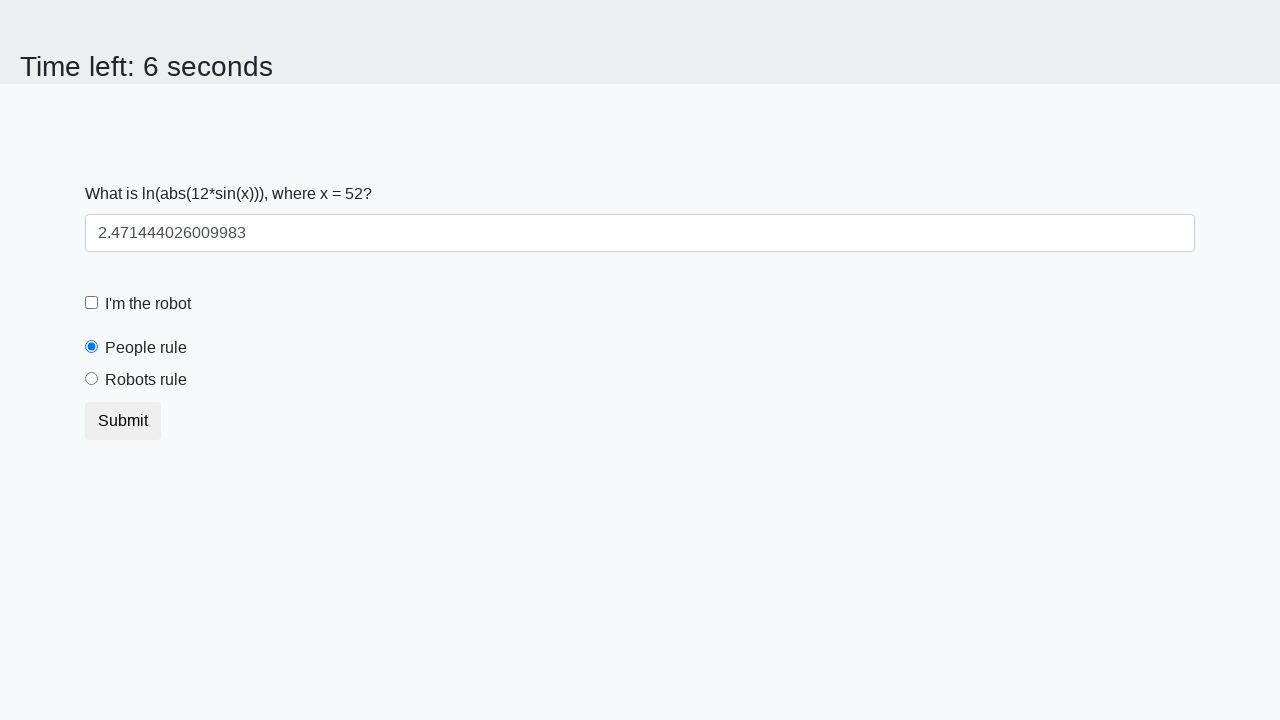

Checked the robot checkbox at (92, 303) on #robotCheckbox
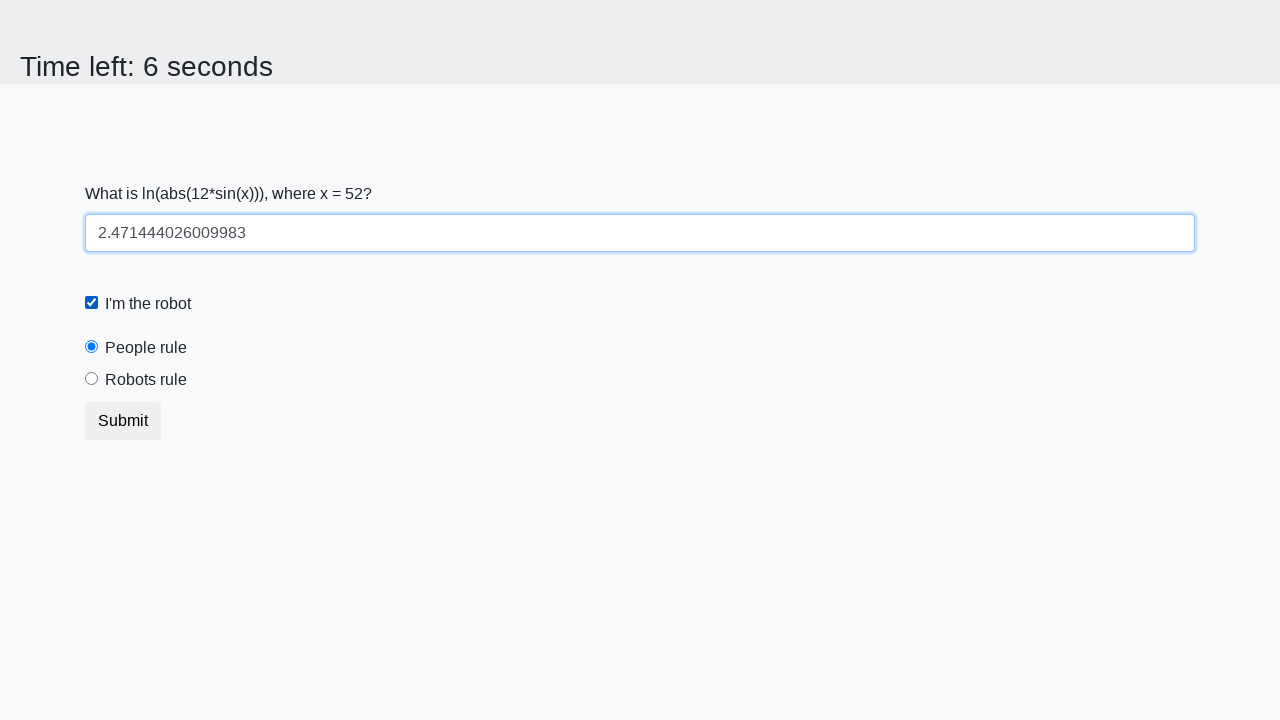

Clicked the robots rule radio button at (92, 379) on #robotsRule
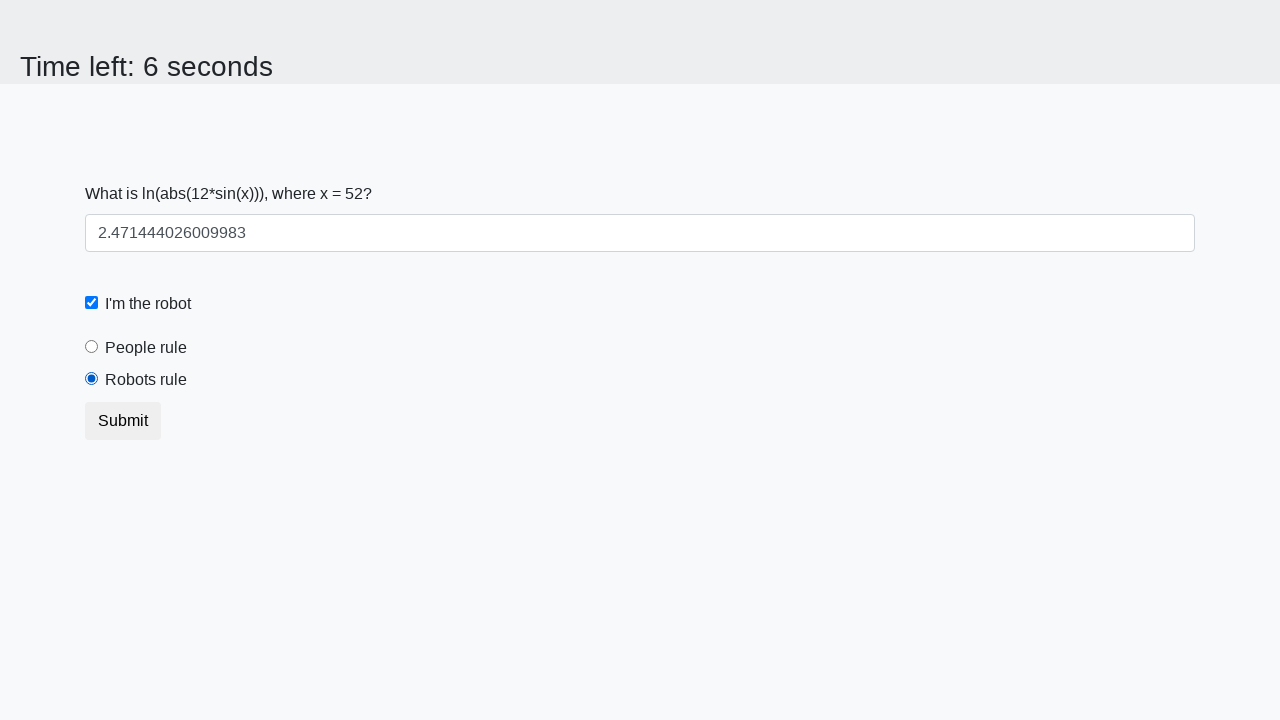

Submitted the form at (123, 421) on .btn.btn-default
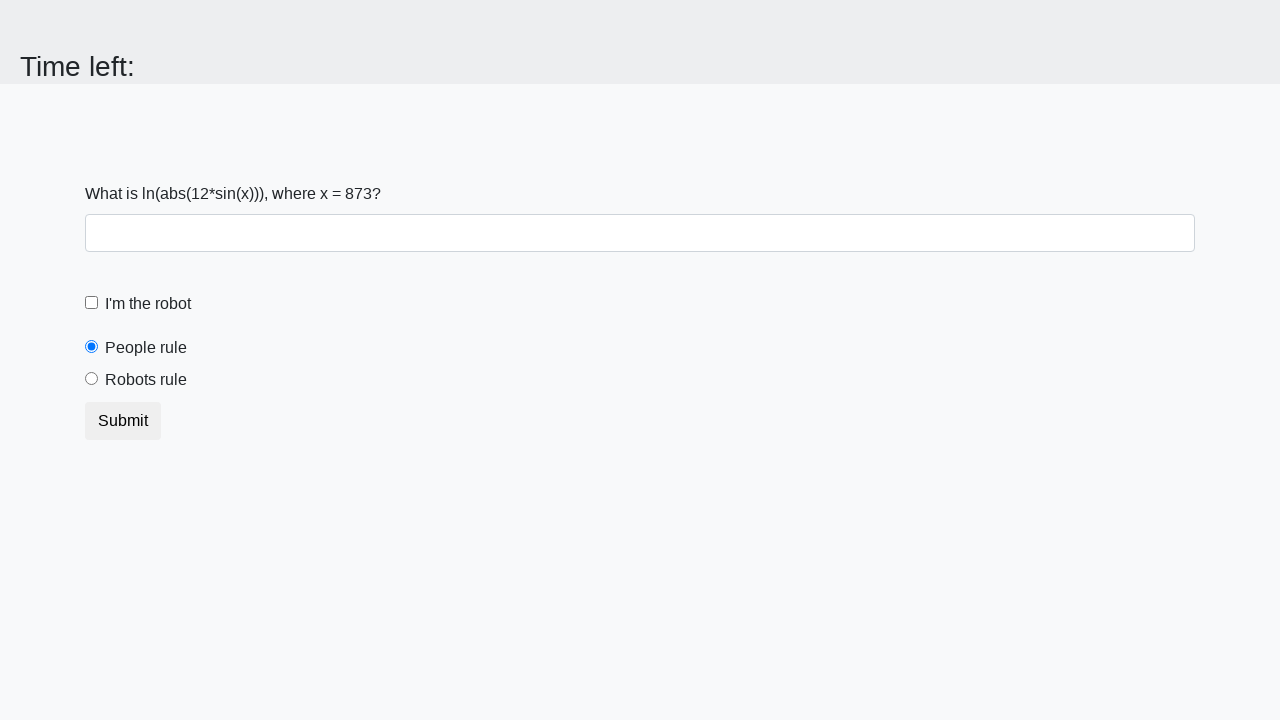

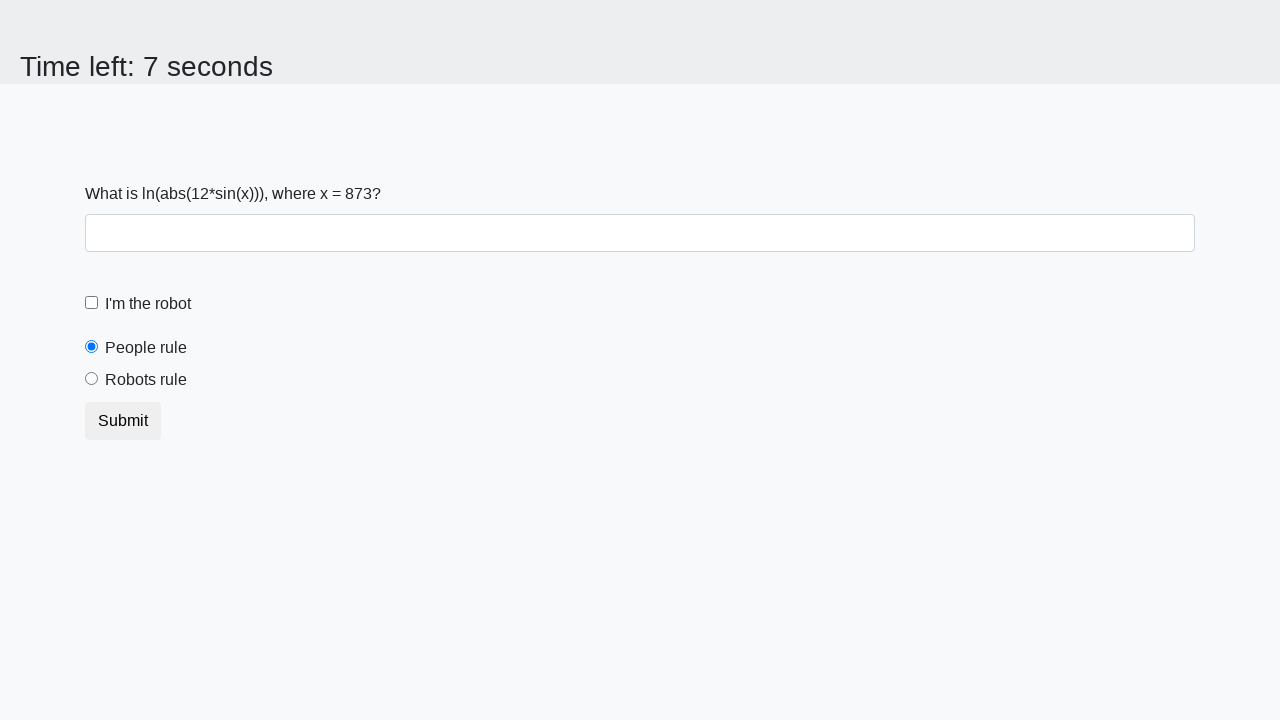